Tests that entered text is trimmed when editing a todo item

Starting URL: https://demo.playwright.dev/todomvc

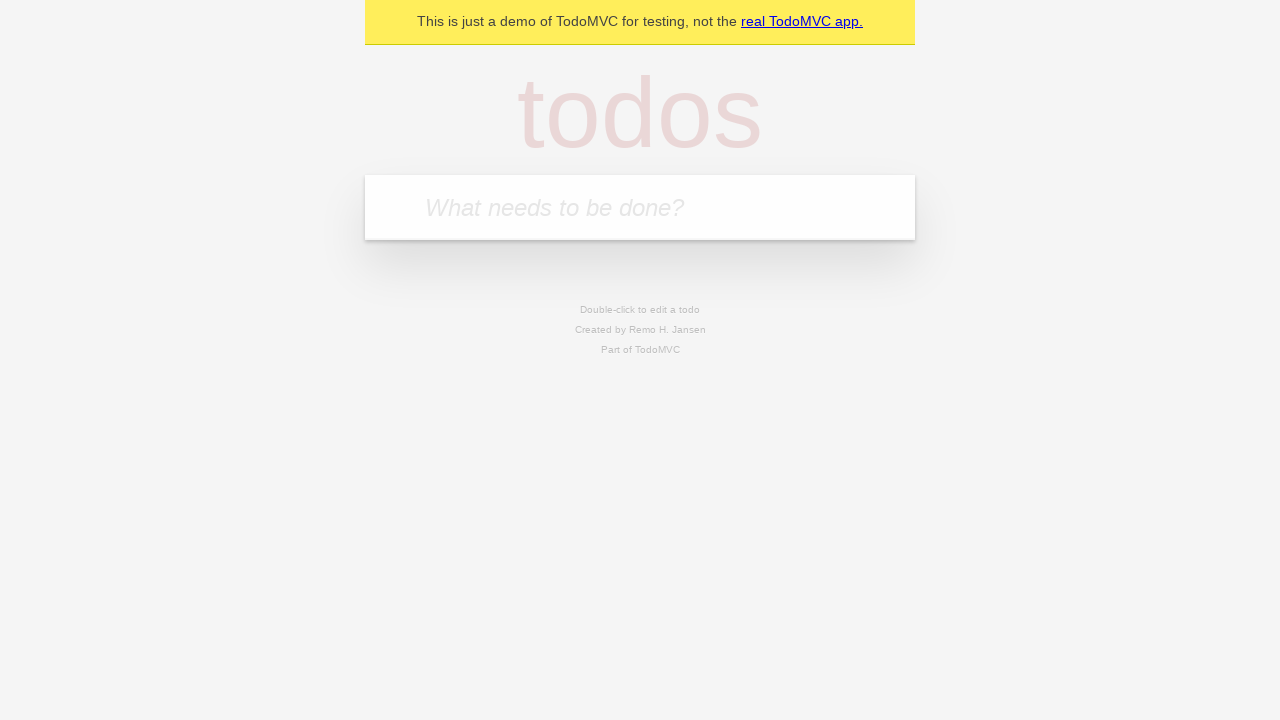

Filled new todo field with 'buy some cheese' on internal:attr=[placeholder="What needs to be done?"i]
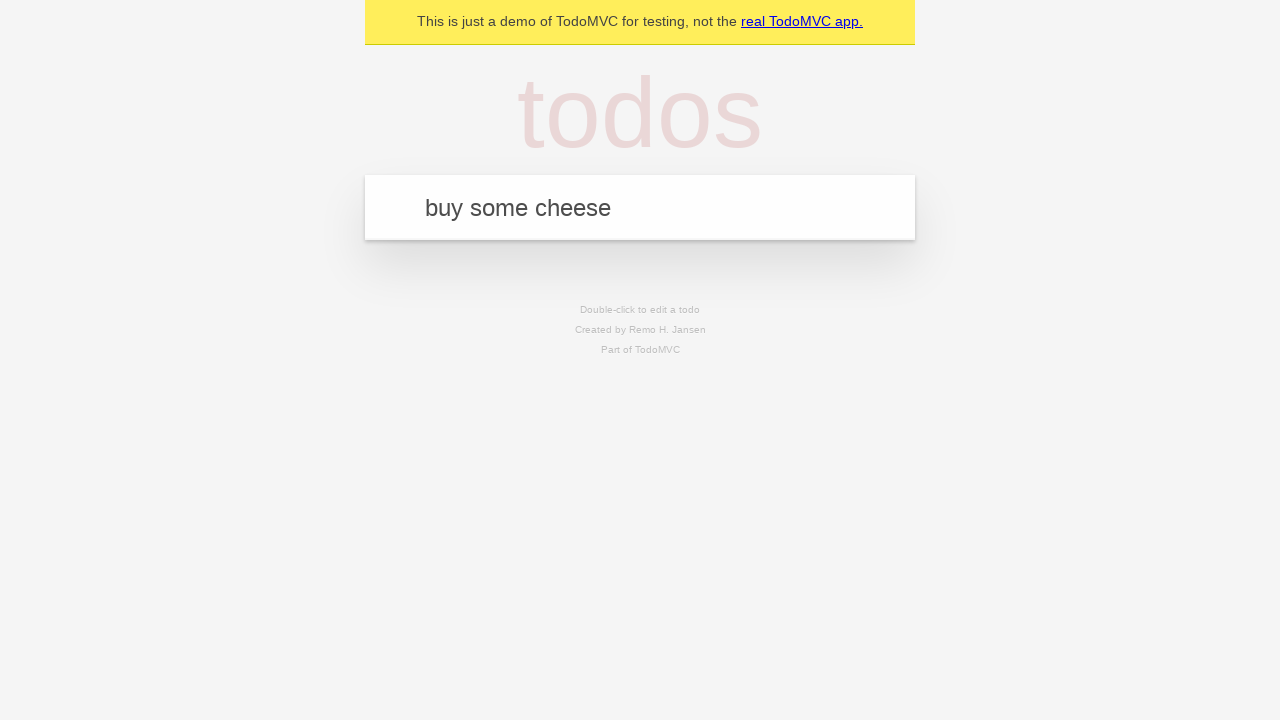

Pressed Enter to create todo 'buy some cheese' on internal:attr=[placeholder="What needs to be done?"i]
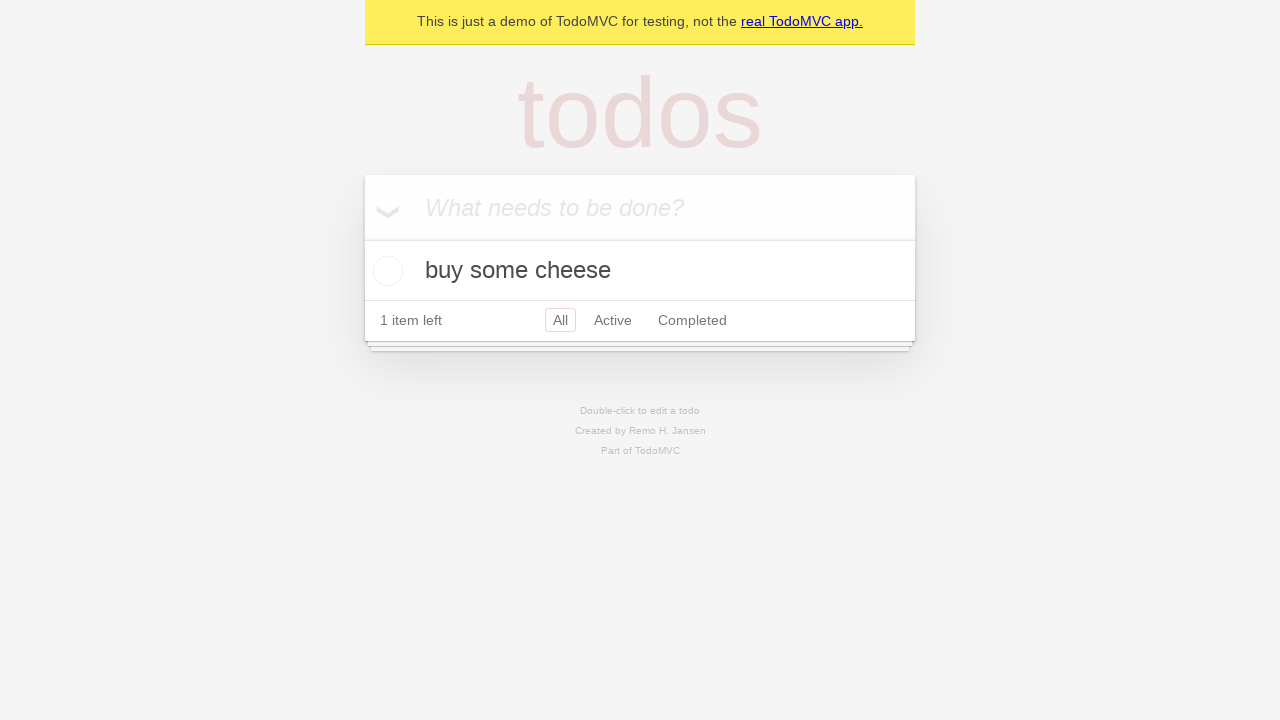

Filled new todo field with 'feed the cat' on internal:attr=[placeholder="What needs to be done?"i]
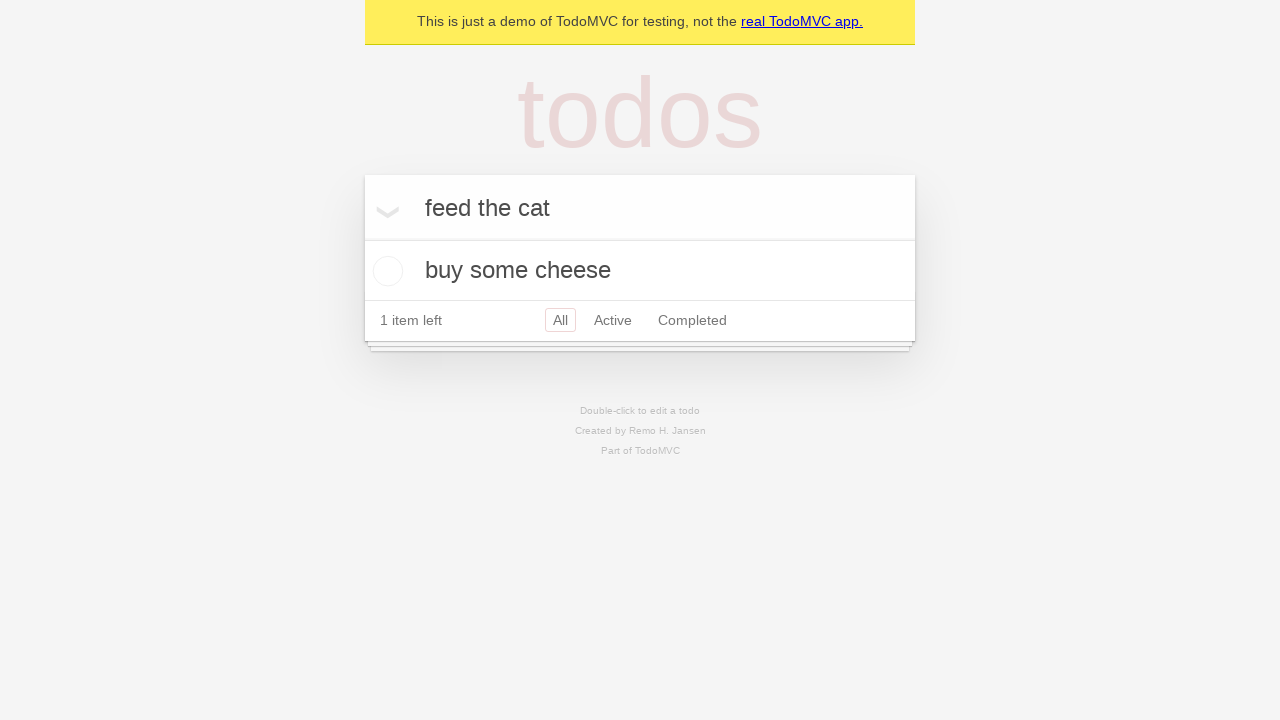

Pressed Enter to create todo 'feed the cat' on internal:attr=[placeholder="What needs to be done?"i]
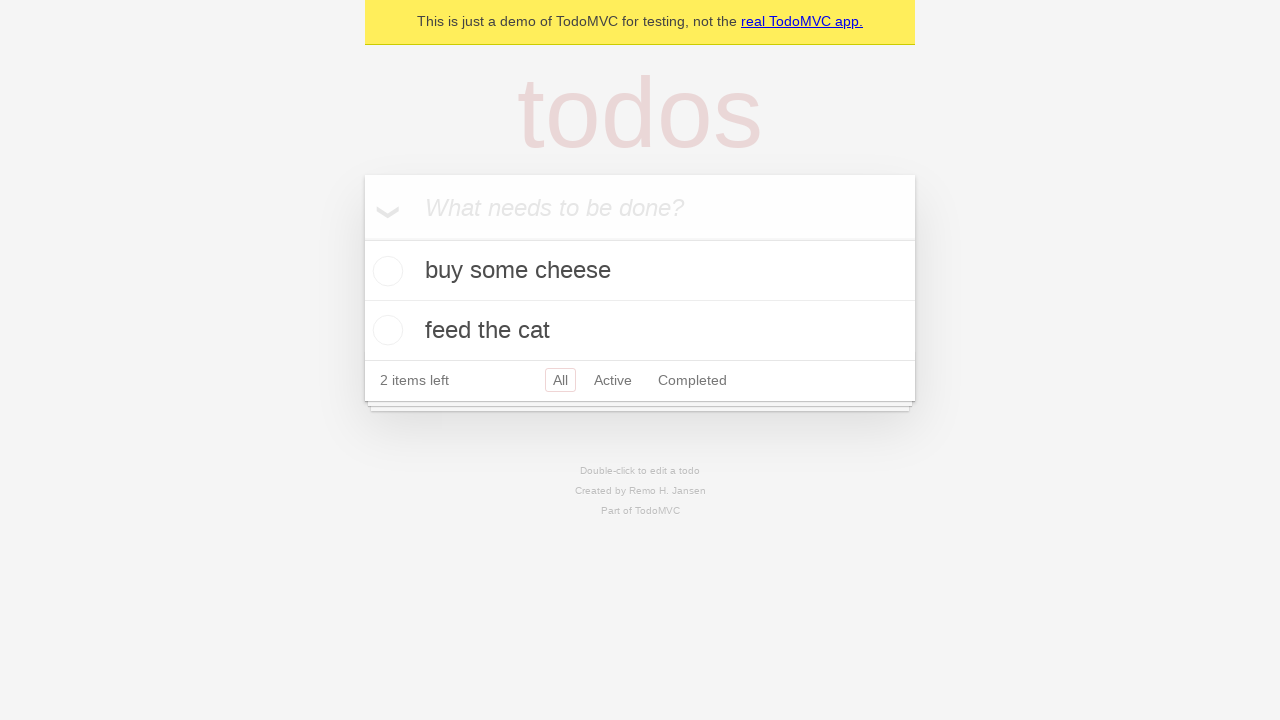

Filled new todo field with 'book a doctors appointment' on internal:attr=[placeholder="What needs to be done?"i]
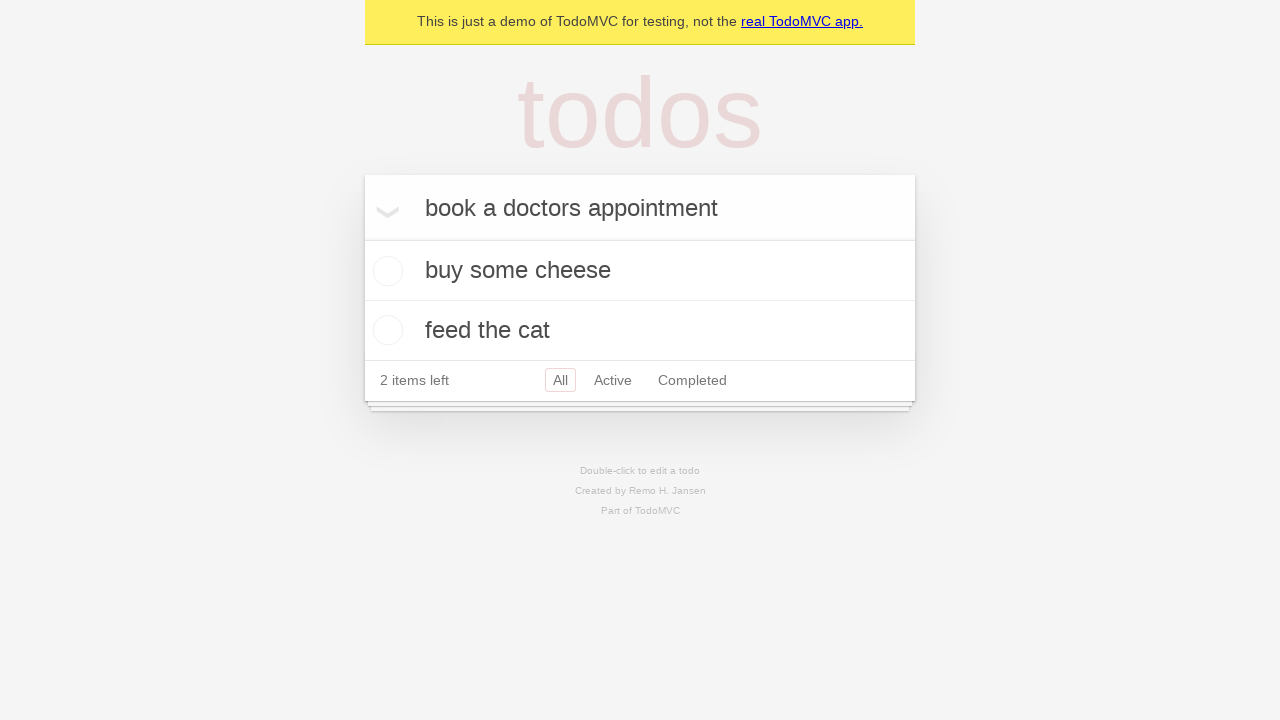

Pressed Enter to create todo 'book a doctors appointment' on internal:attr=[placeholder="What needs to be done?"i]
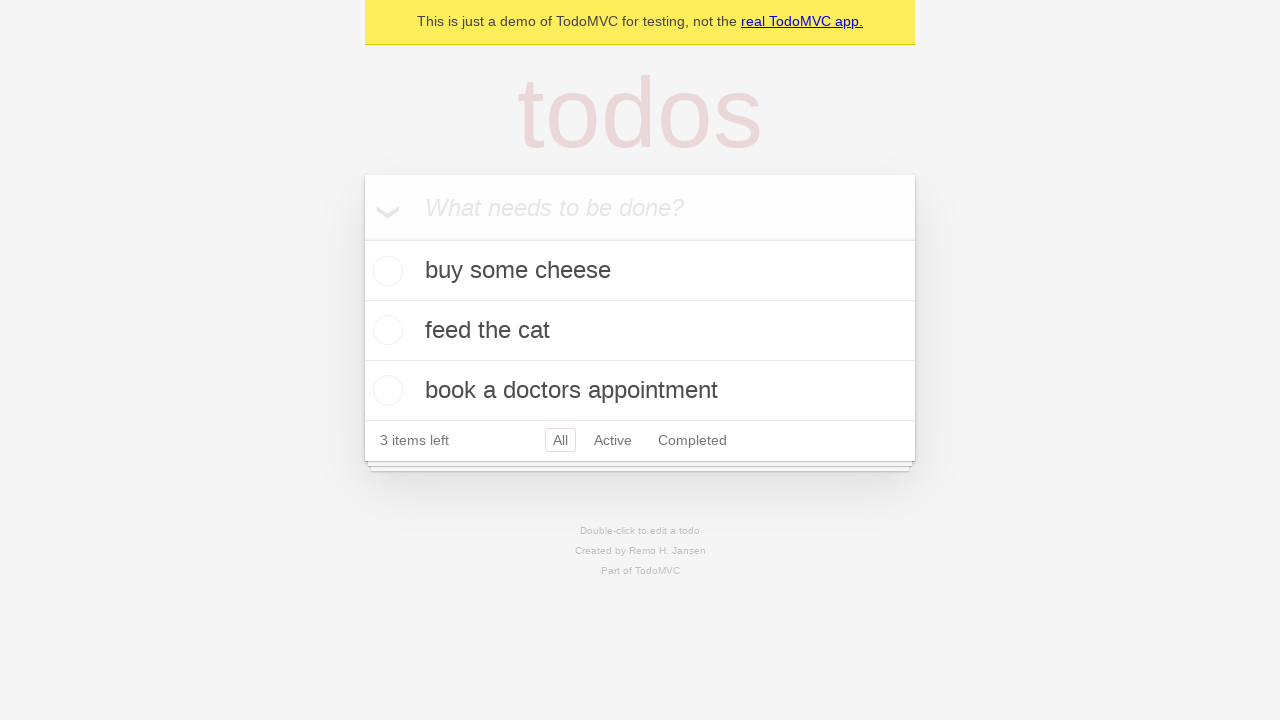

Double-clicked second todo item to enter edit mode at (640, 331) on internal:testid=[data-testid="todo-item"s] >> nth=1
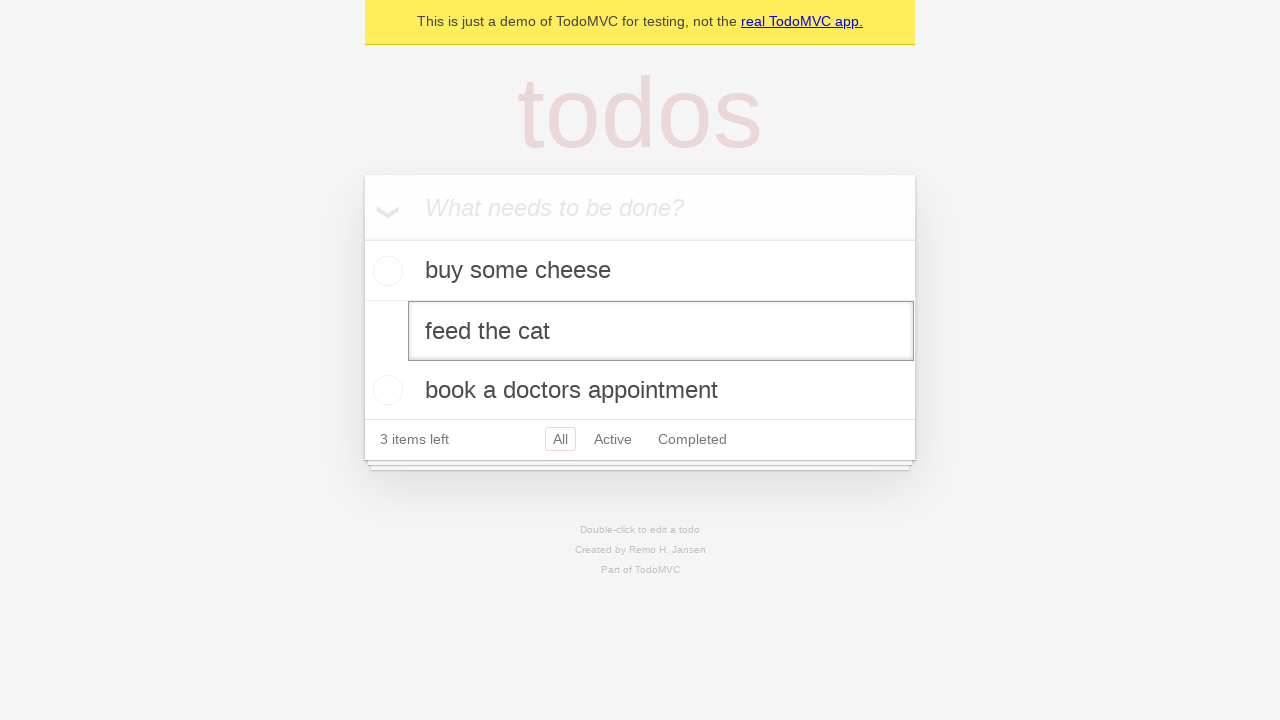

Filled edit field with text containing leading and trailing whitespace on internal:testid=[data-testid="todo-item"s] >> nth=1 >> internal:role=textbox[nam
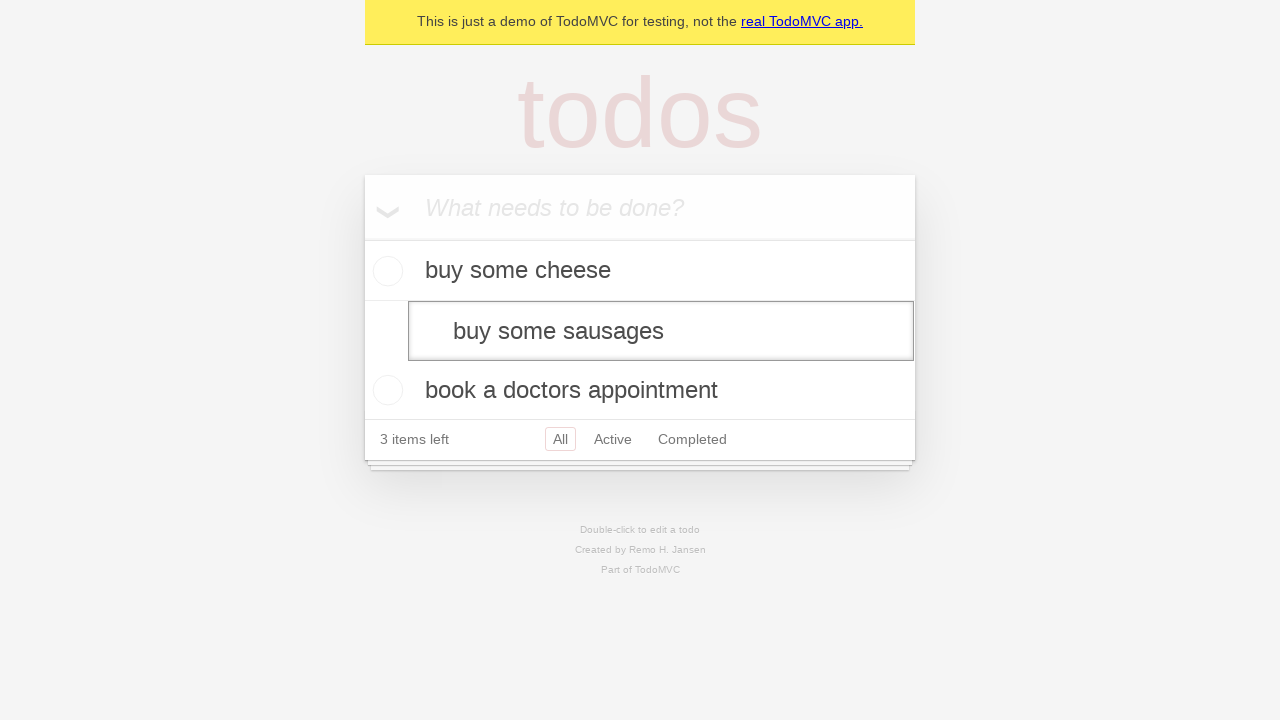

Pressed Enter to confirm edited todo with whitespace on internal:testid=[data-testid="todo-item"s] >> nth=1 >> internal:role=textbox[nam
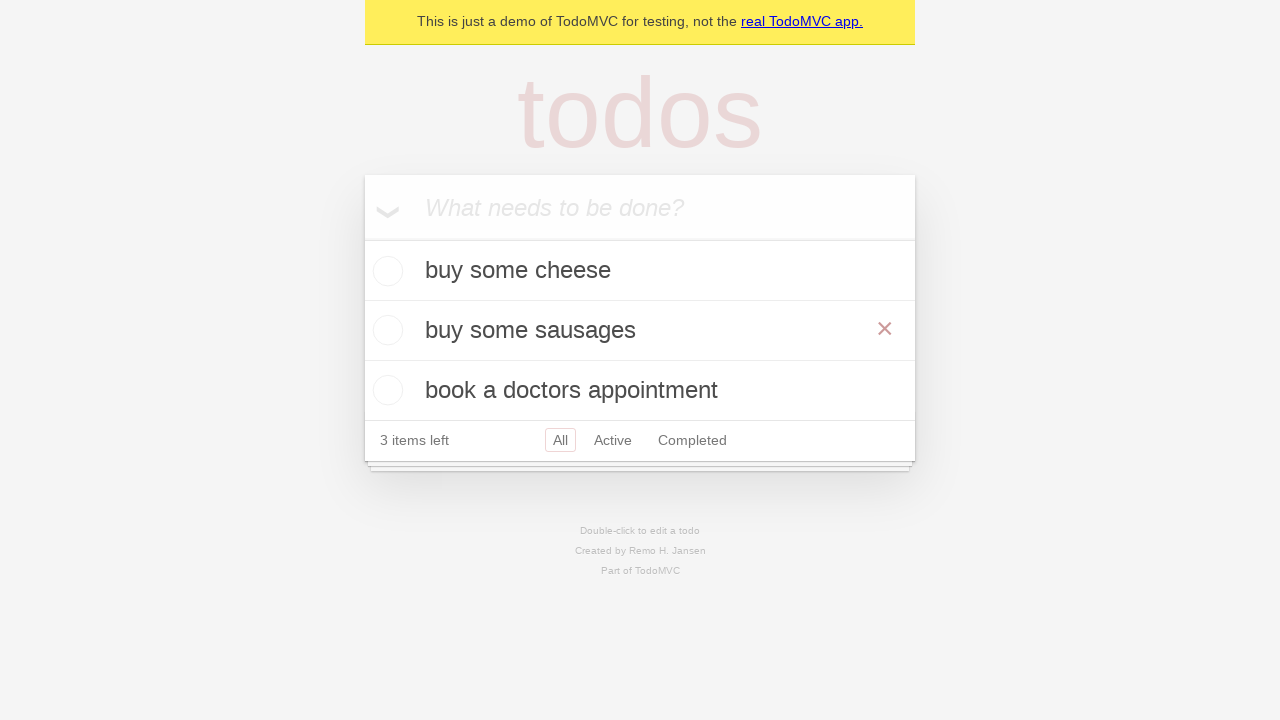

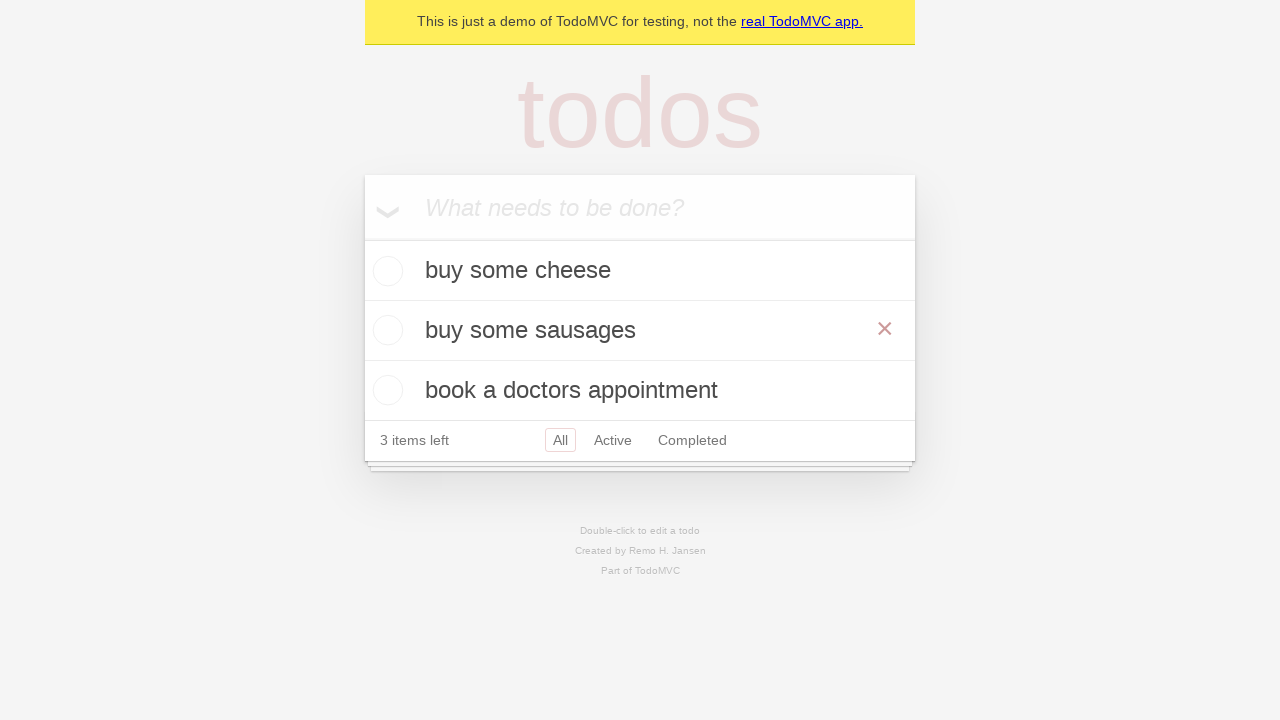